Tests triggering an alert dialog by clicking a button, then verifies the alert message and accepts it

Starting URL: https://crossbrowsertesting.github.io/selenium_example_page.html

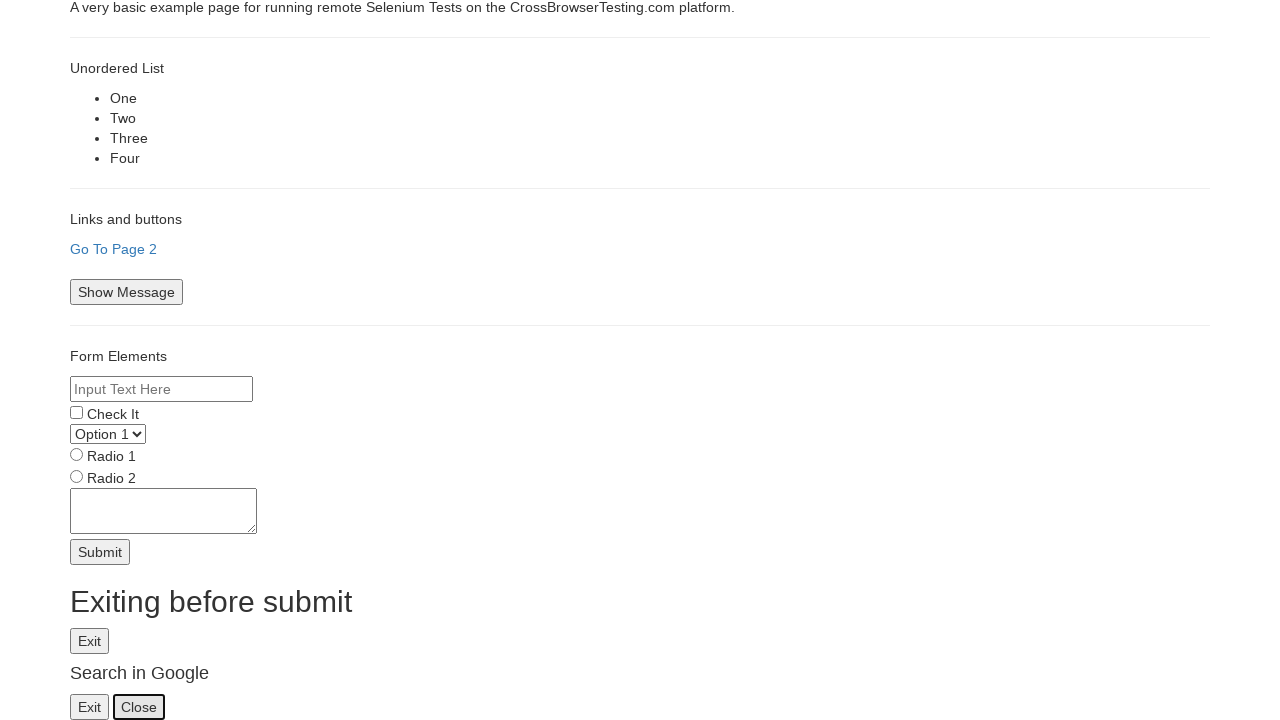

Hovered over h4 element at (640, 674) on h4
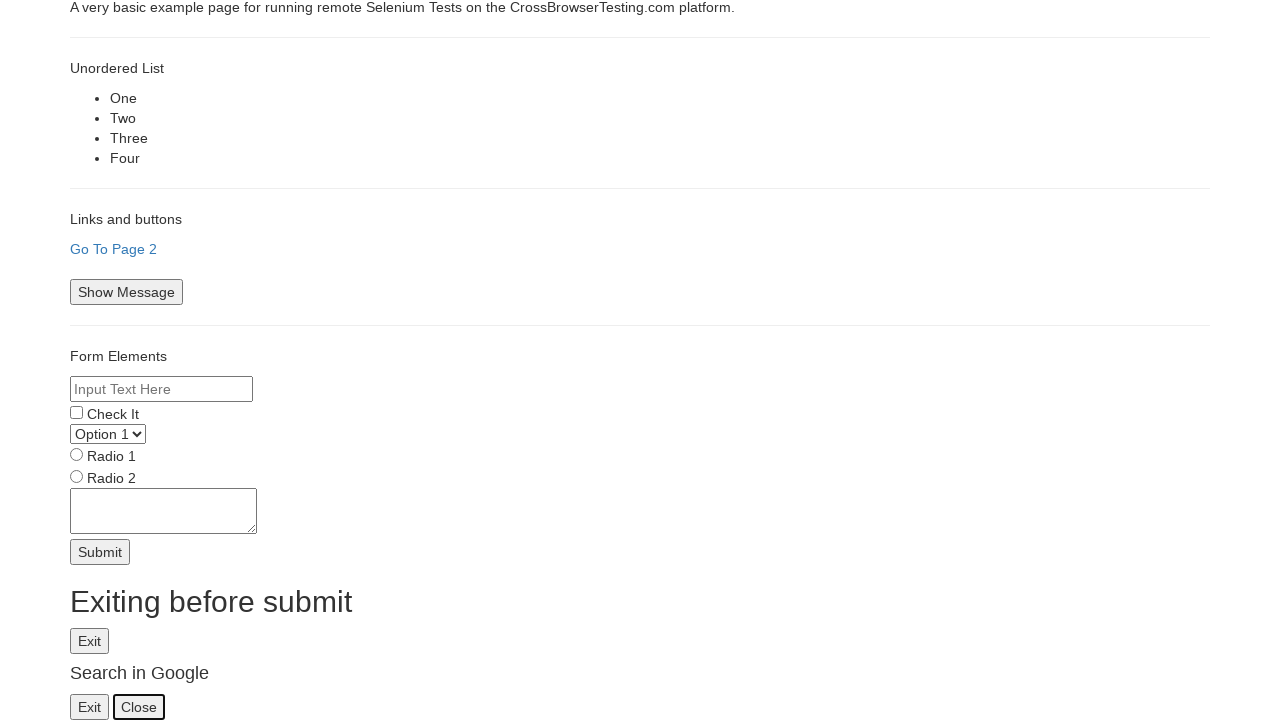

Set up dialog handler to automatically accept alerts
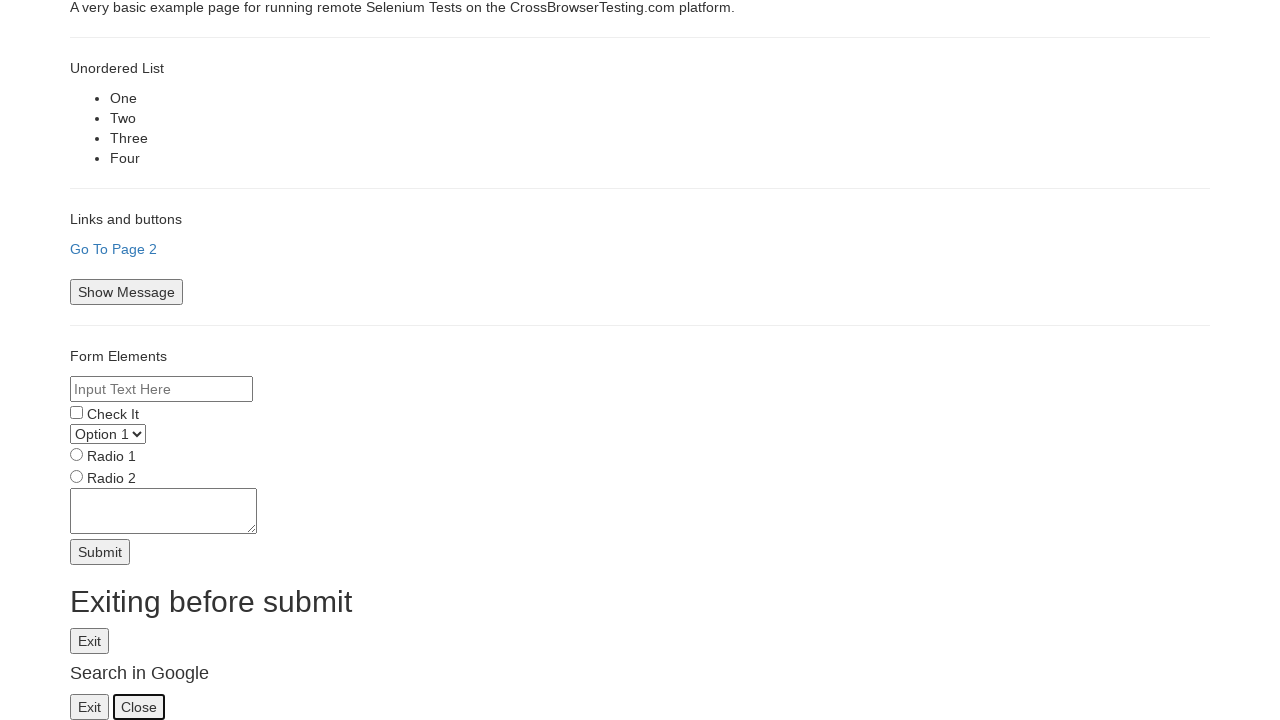

Clicked alert button to trigger alert dialog at (90, 641) on #alertid
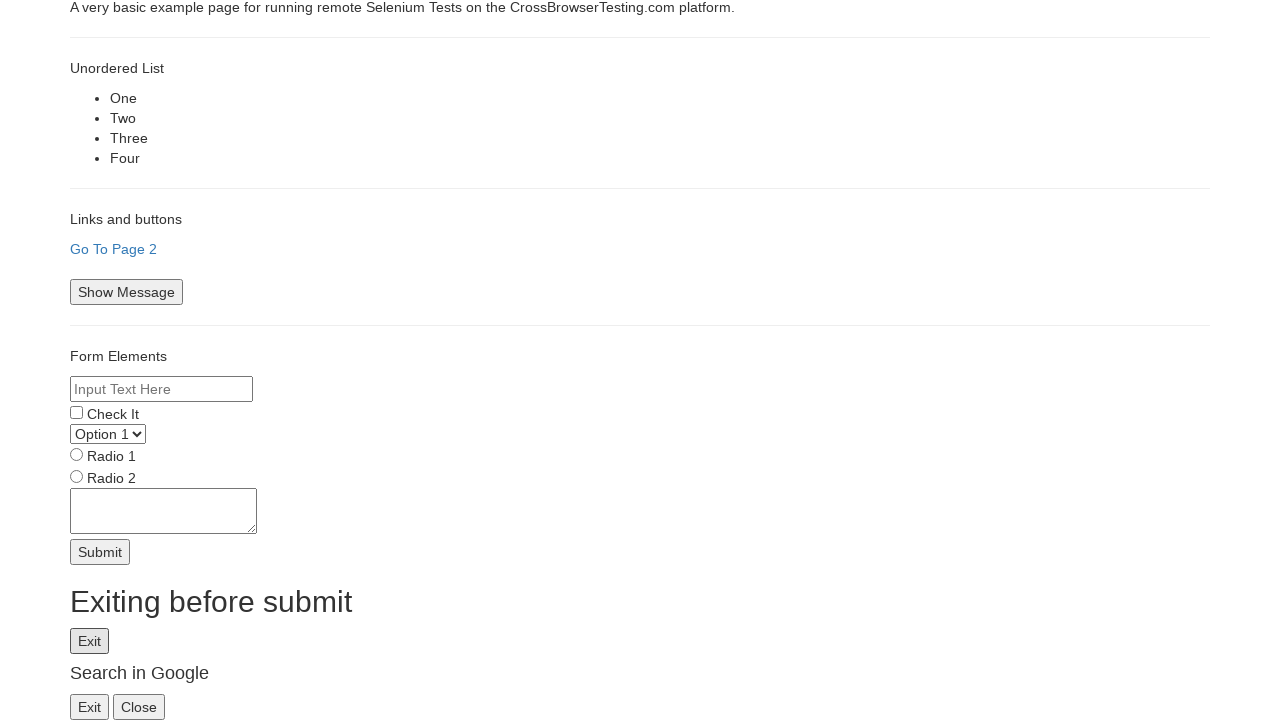

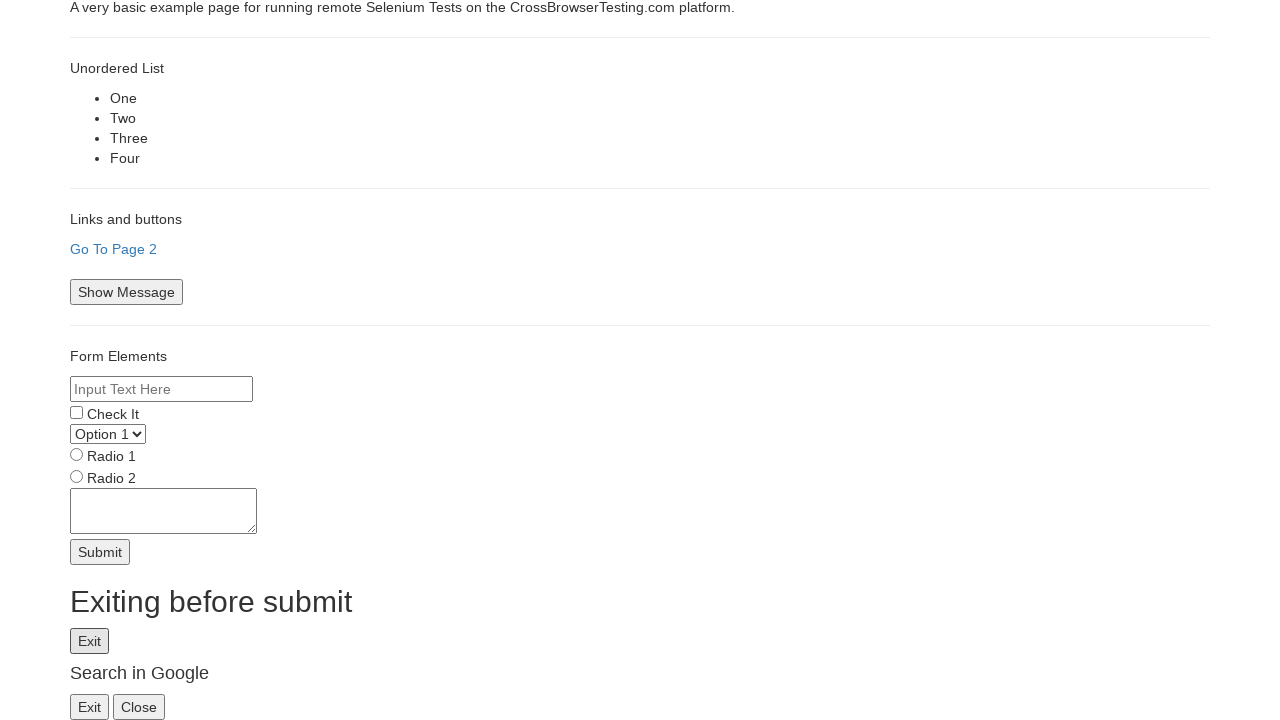